Tests multi-window handling by opening a new window, navigating to a second site, extracting a course name, switching back to the original window, and filling a form field with the extracted text.

Starting URL: https://rahulshettyacademy.com/angularpractice/

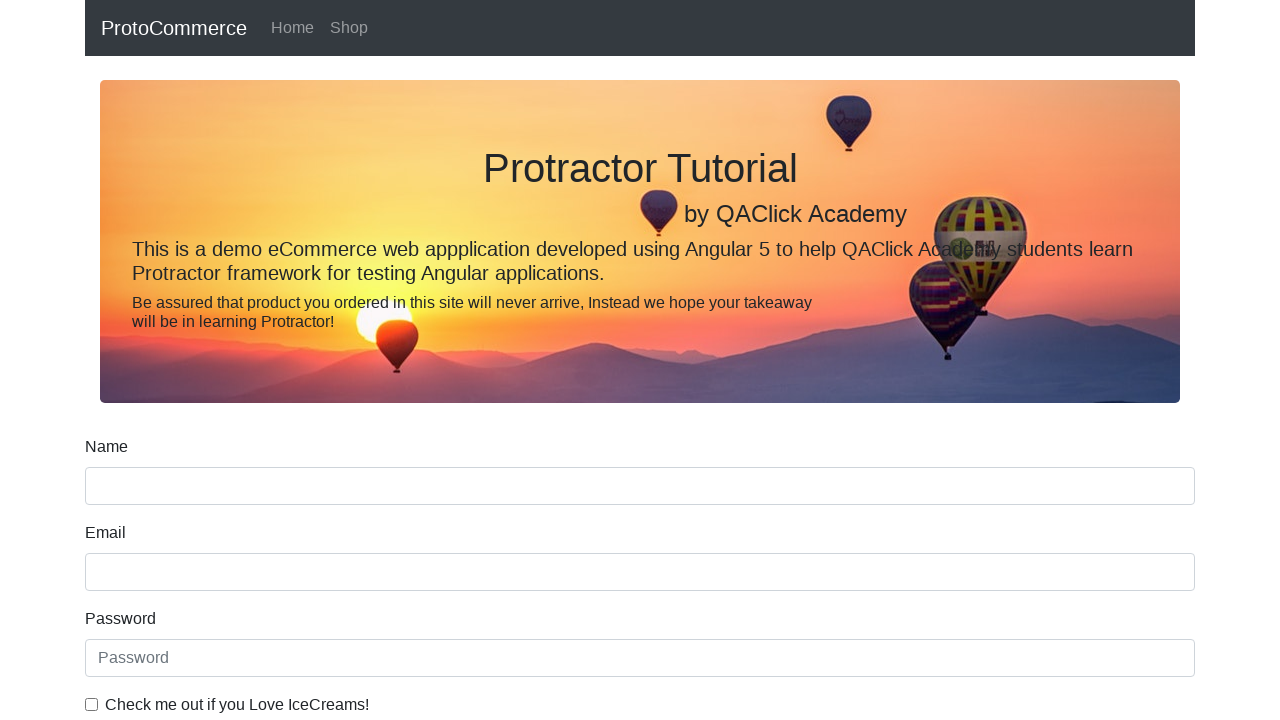

Opened a new window/tab
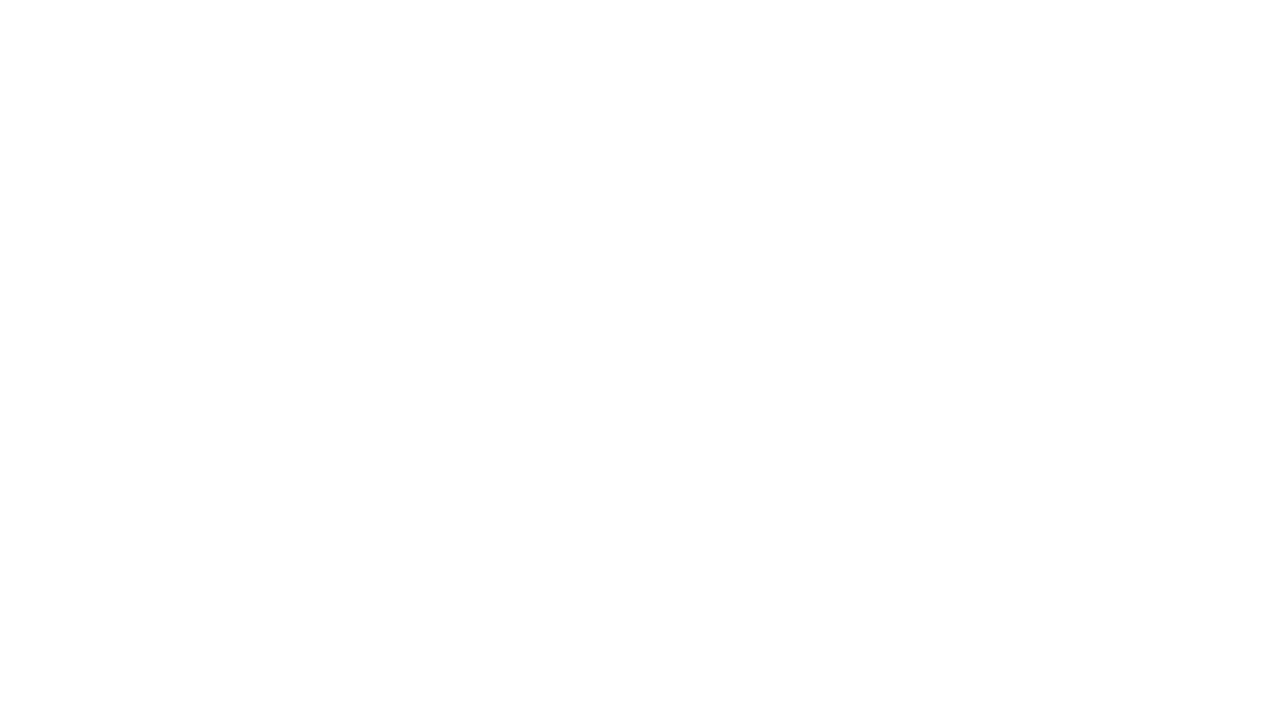

Navigated new window to https://rahulshettyacademy.com/
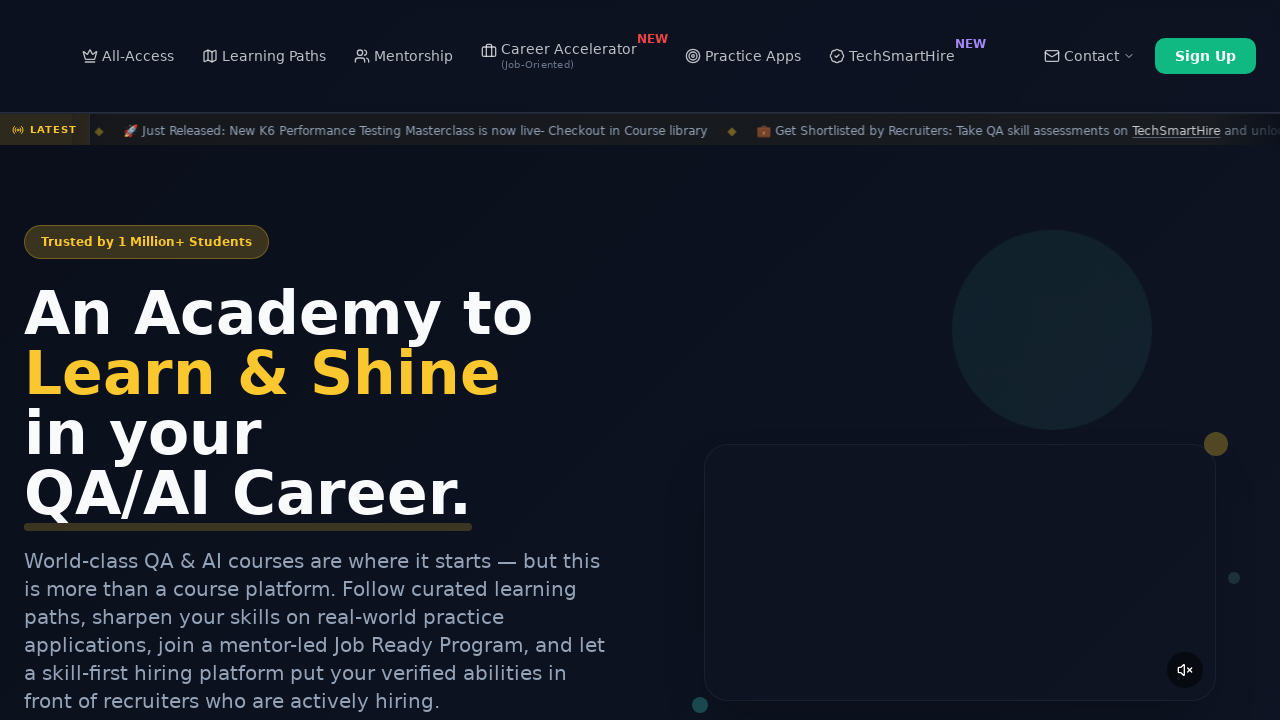

Course links loaded in new window
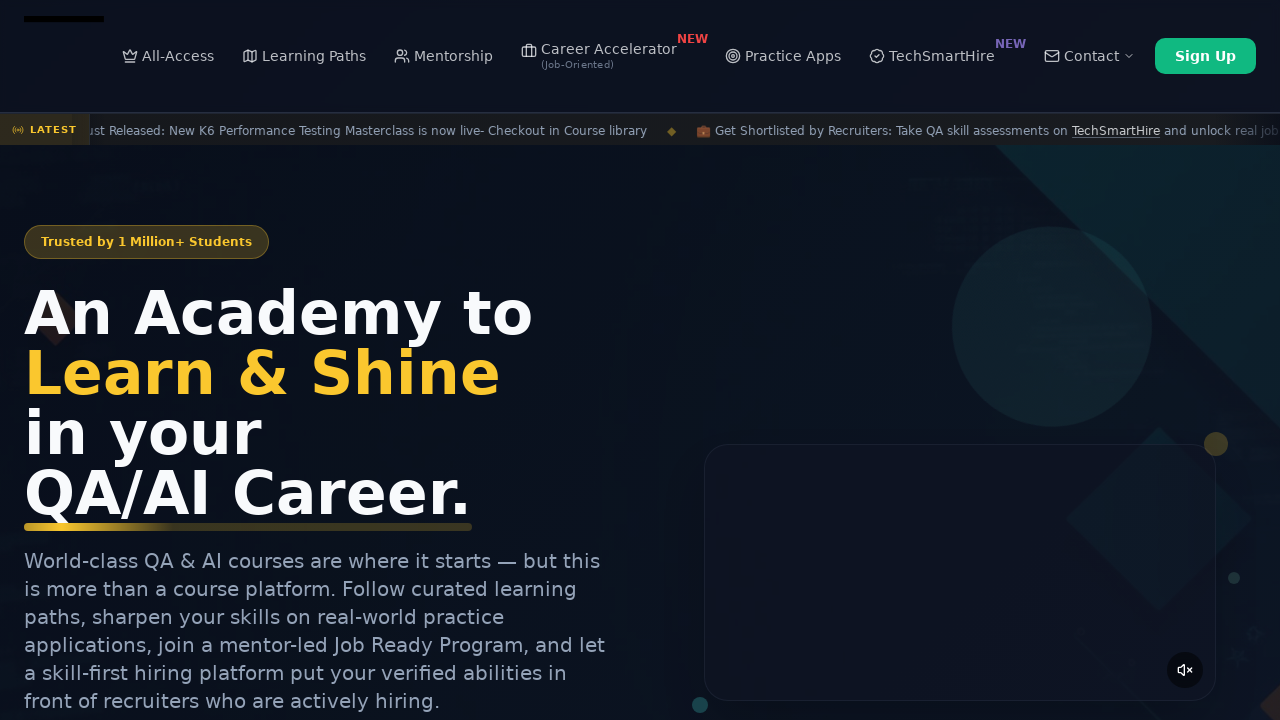

Located course links on the page
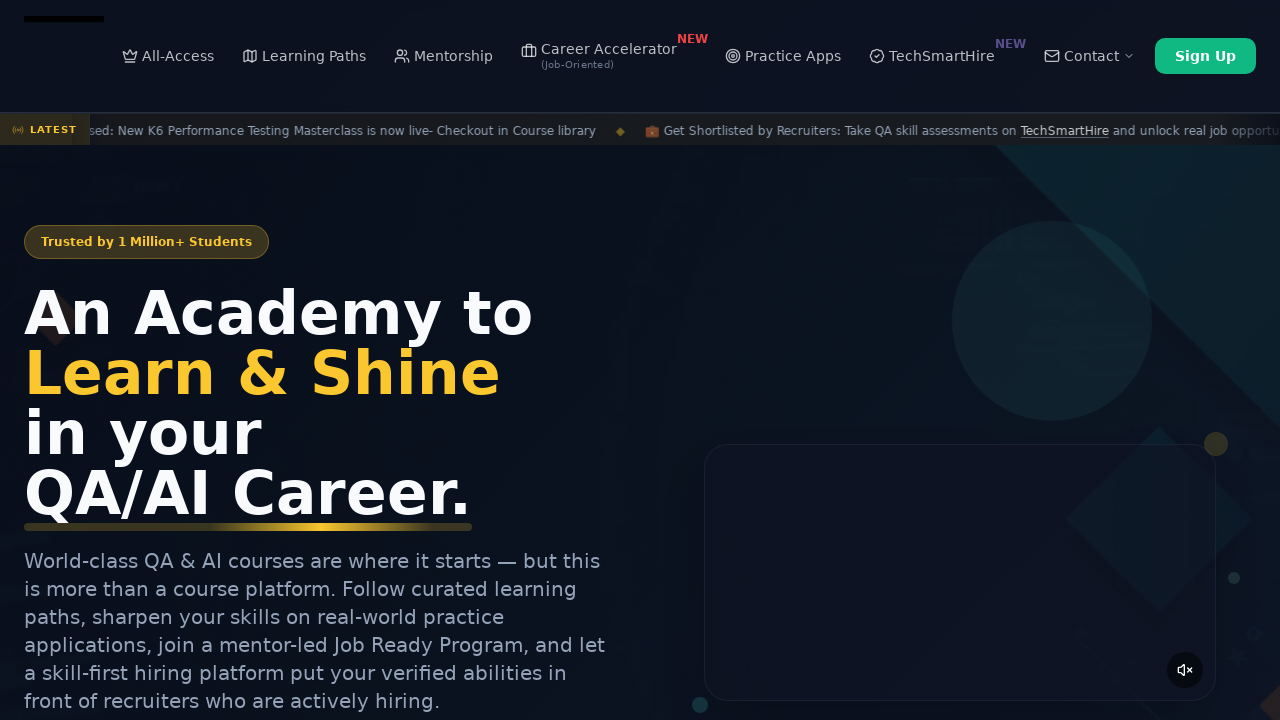

Extracted course name from second link: 'Playwright Testing'
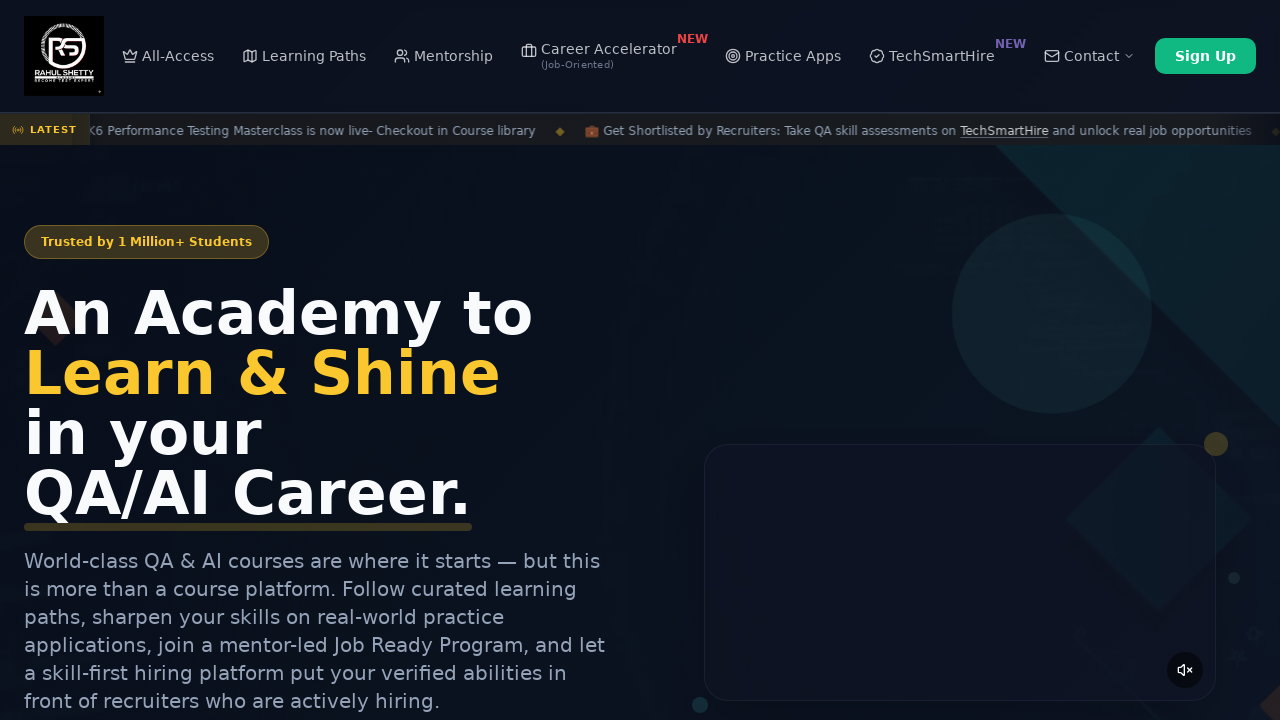

Filled name field with extracted course name: 'Playwright Testing' on input[name='name']
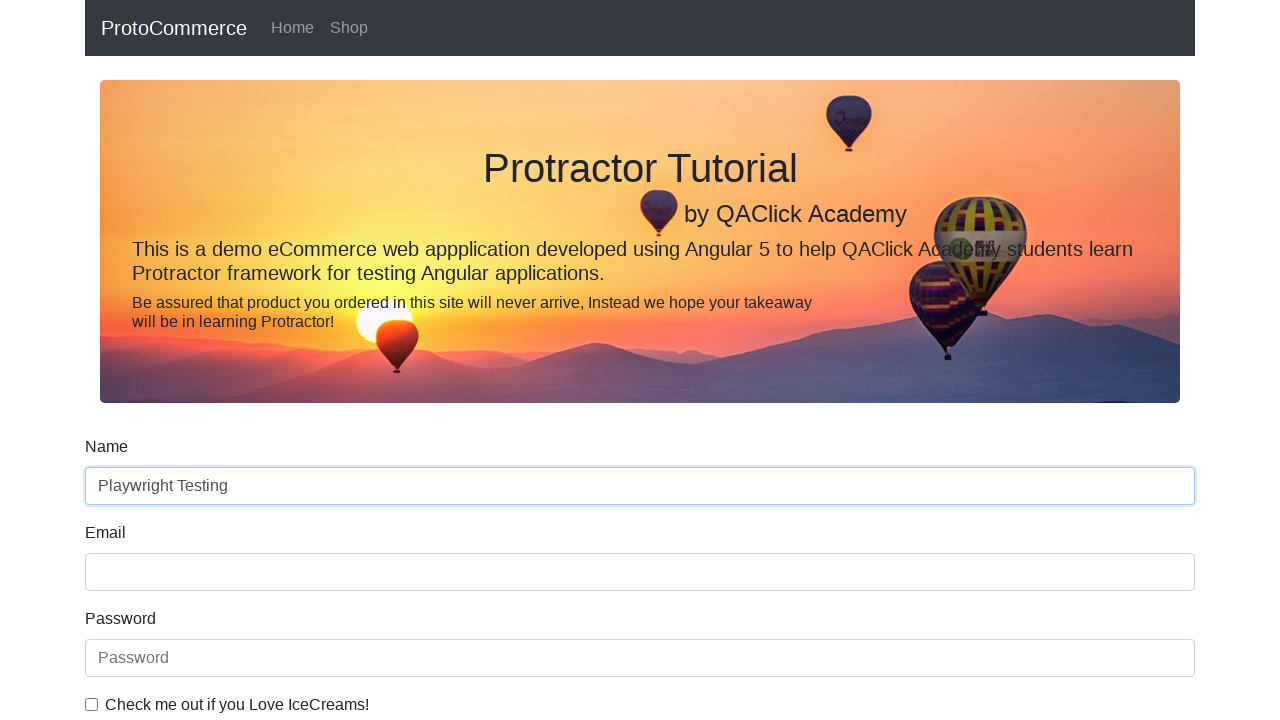

Waited 500ms for name field to be populated
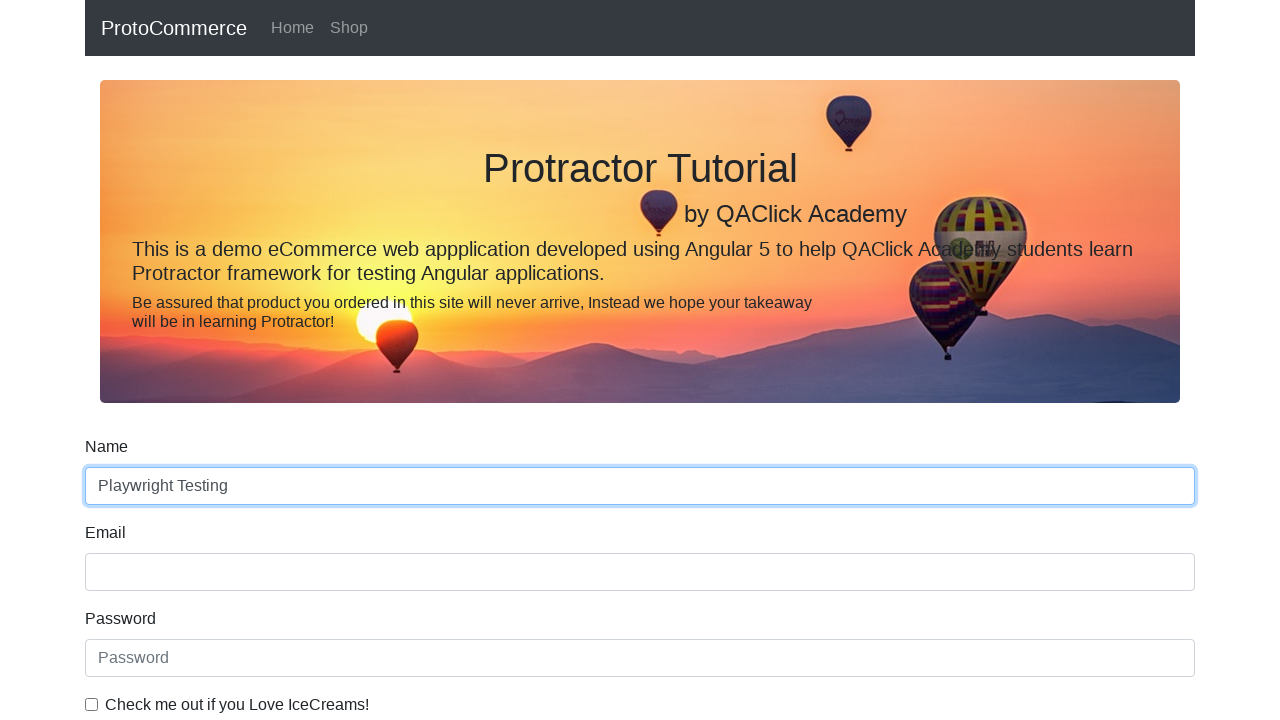

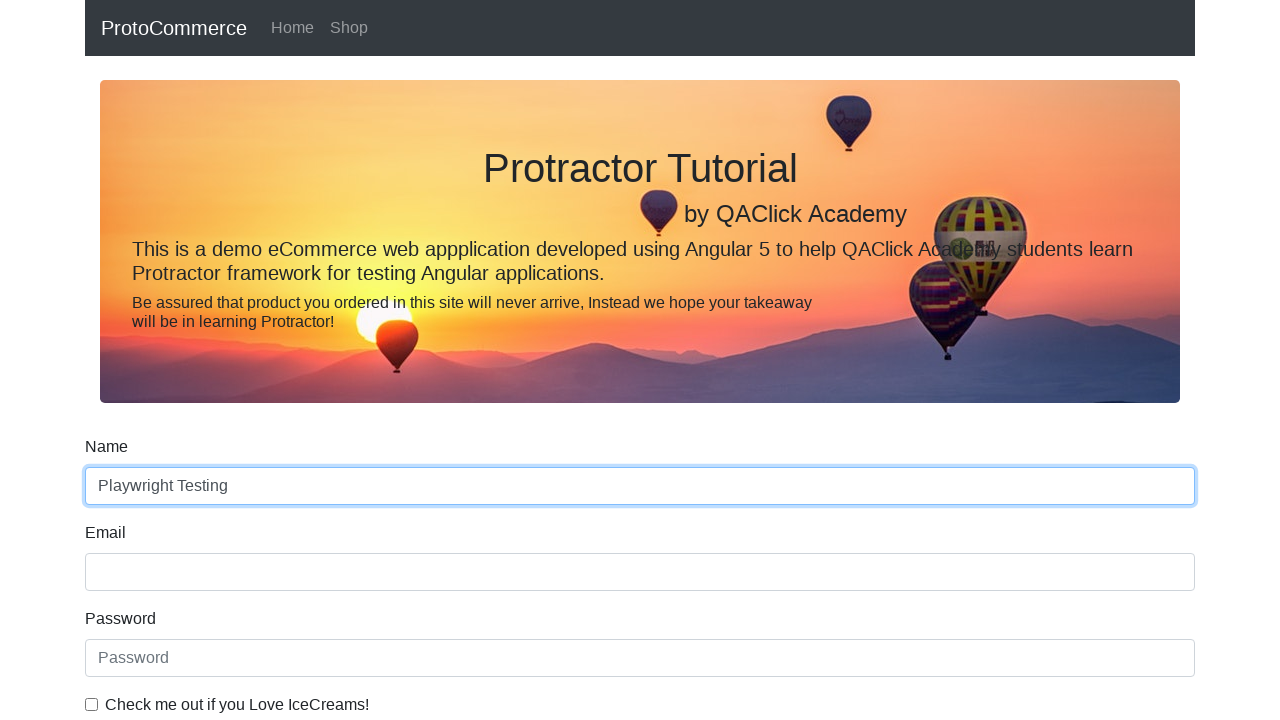